Tests JavaScript prompt dialog by entering text and accepting it

Starting URL: http://the-internet.herokuapp.com/javascript_alerts

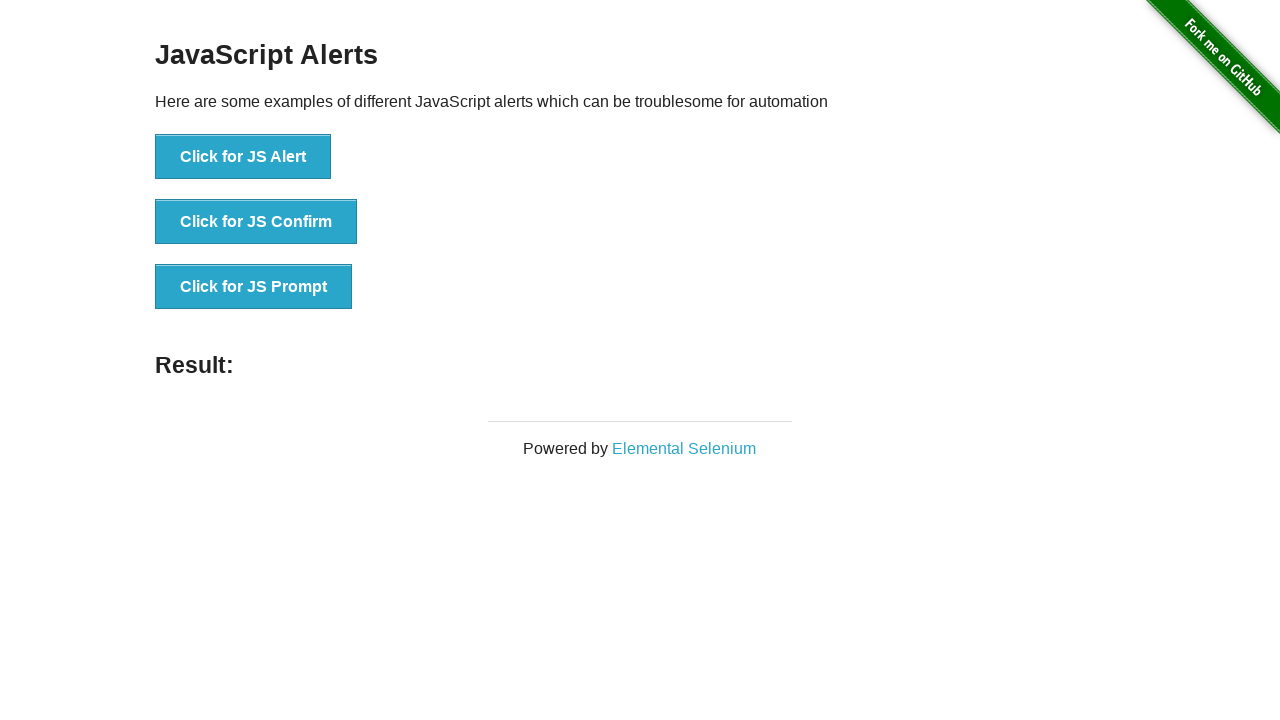

Set up dialog handler to accept prompt with text 'TestUser123'
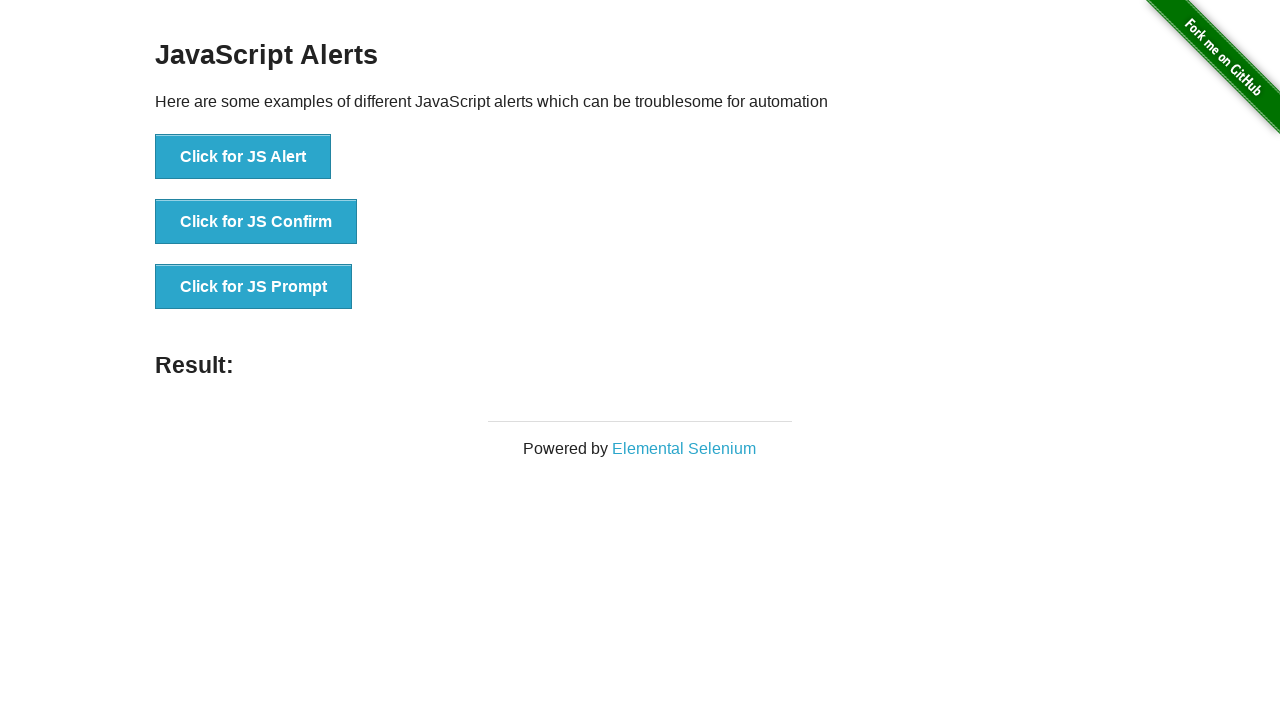

Clicked button to trigger JavaScript prompt dialog at (254, 287) on xpath=//button[@onclick='jsPrompt()']
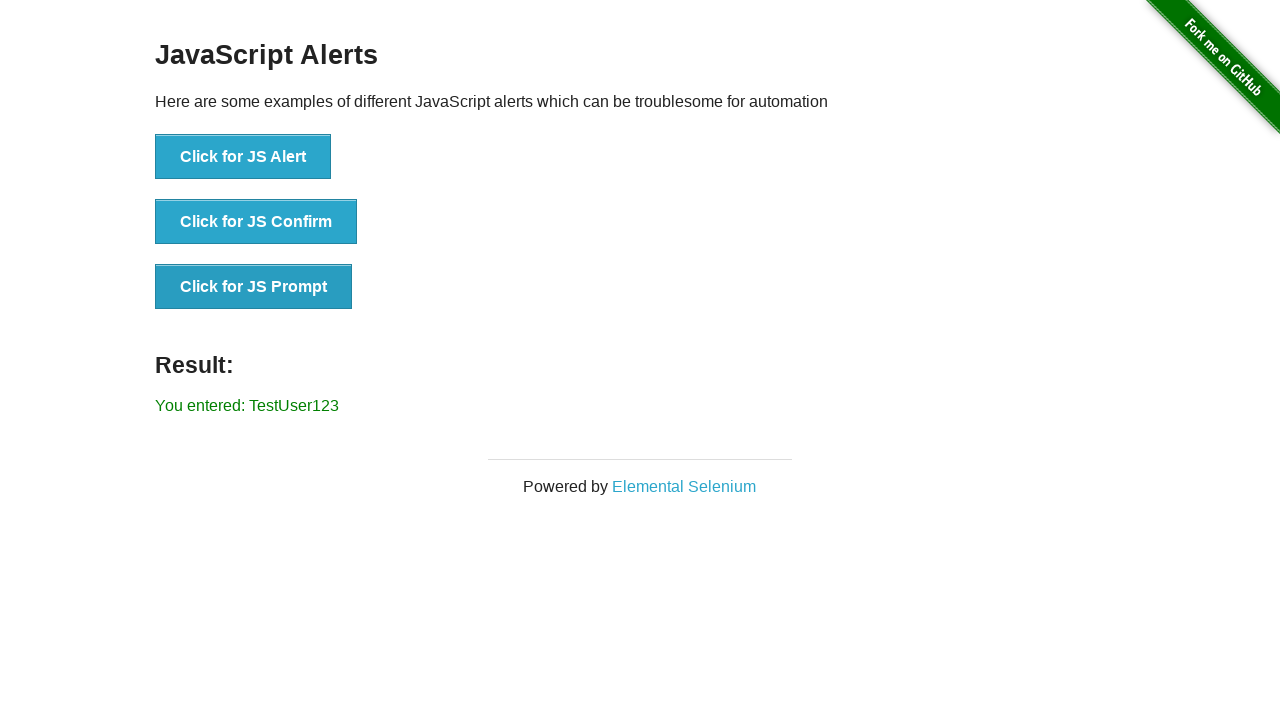

Verified that entered text 'You entered: TestUser123' appeared on page
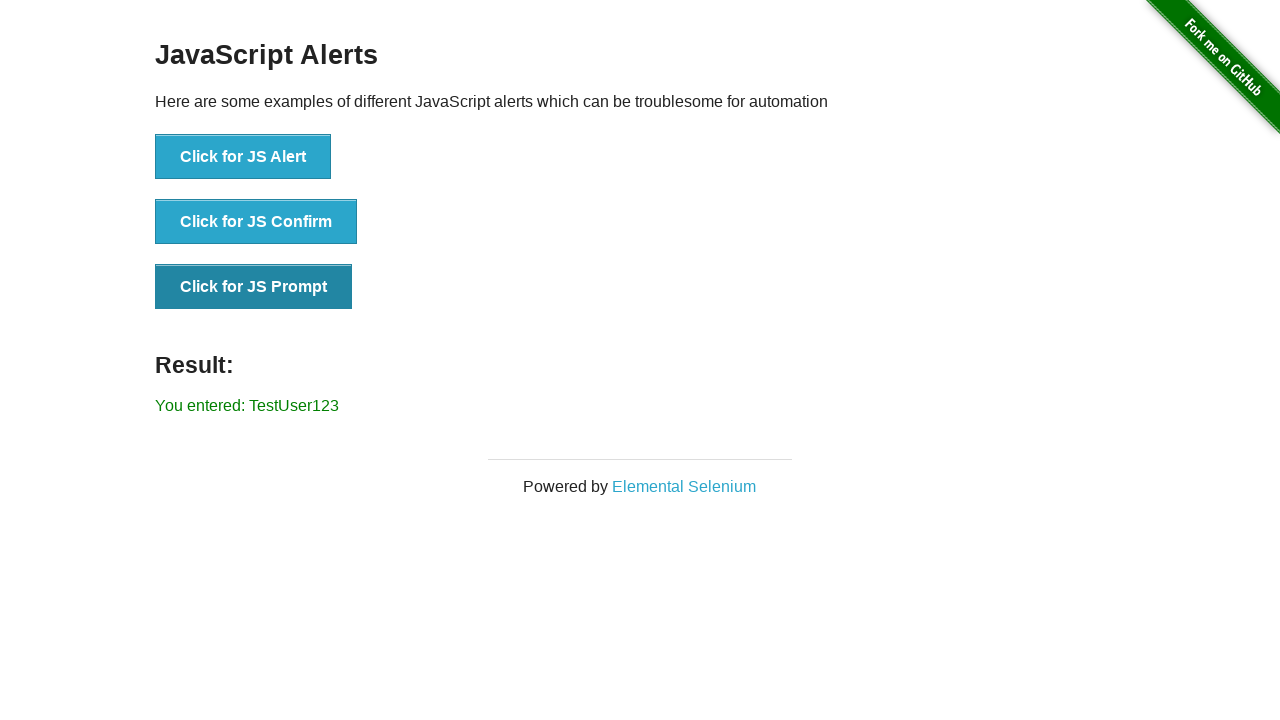

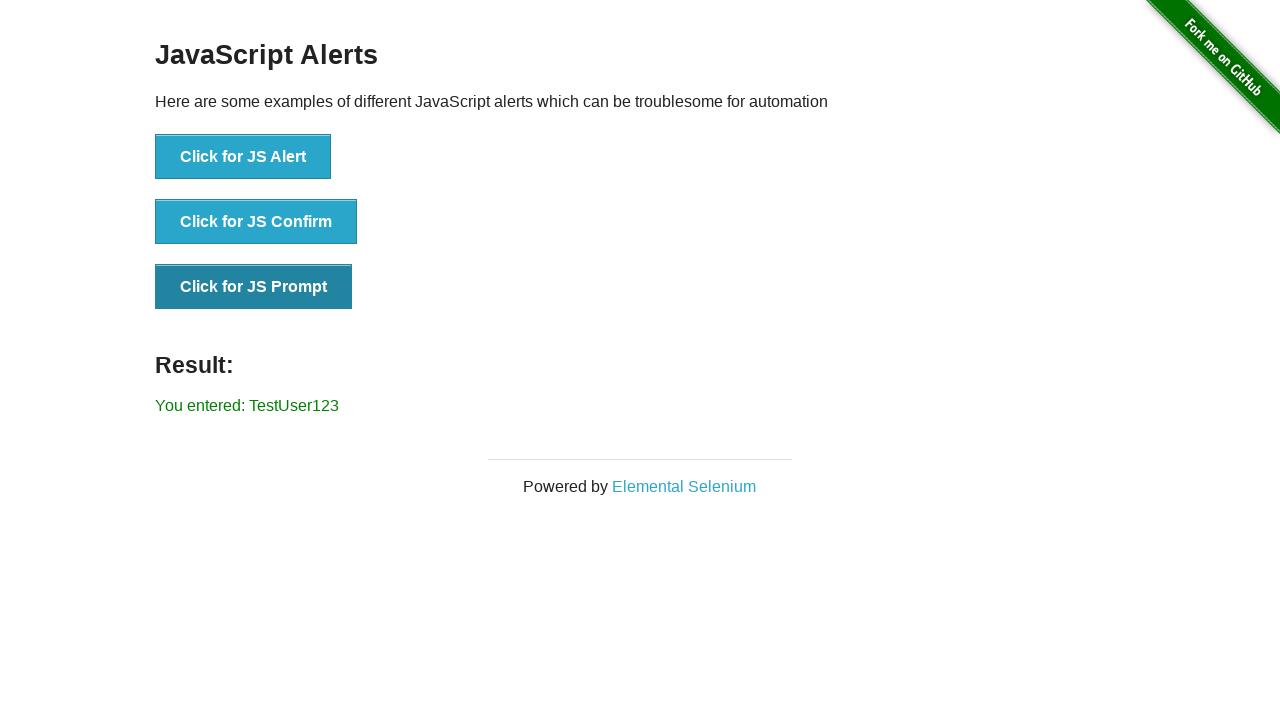